Tests NuGet.org search functionality by entering "yaml" as a search query, clicking the search button, and verifying that package results are displayed with titles and descriptions.

Starting URL: https://nuget.org

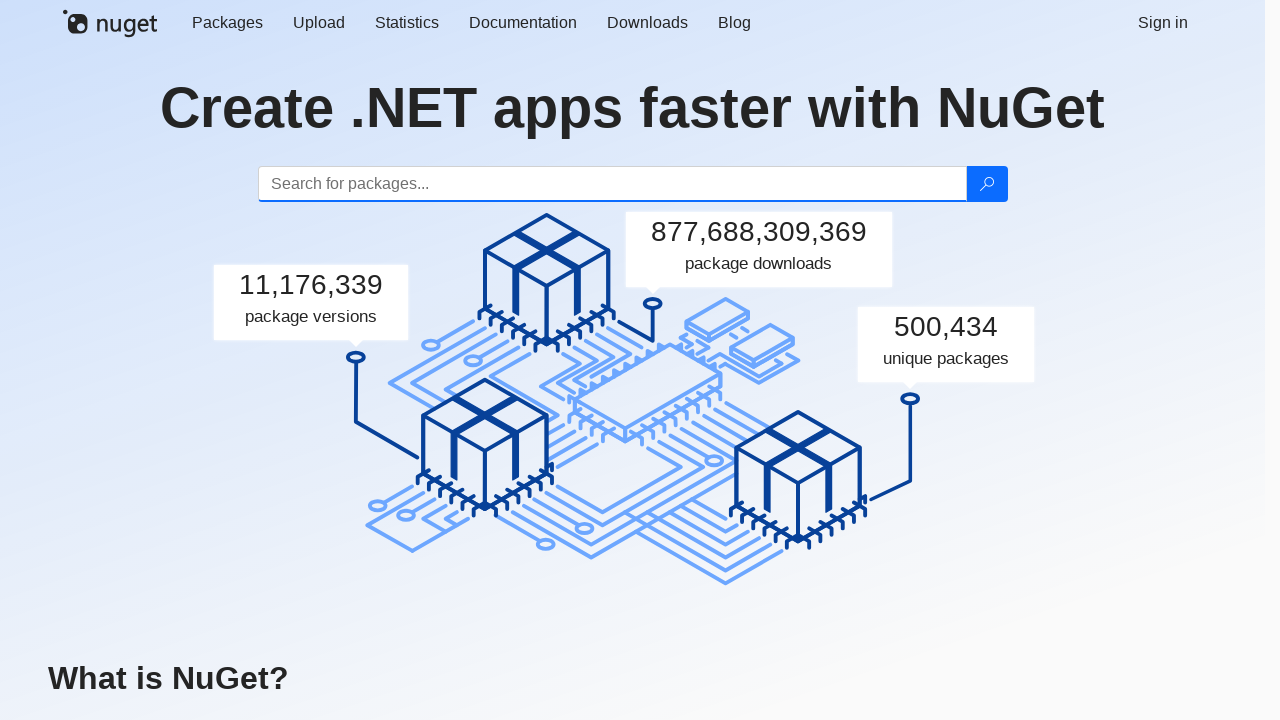

Filled search input with 'yaml' on #search
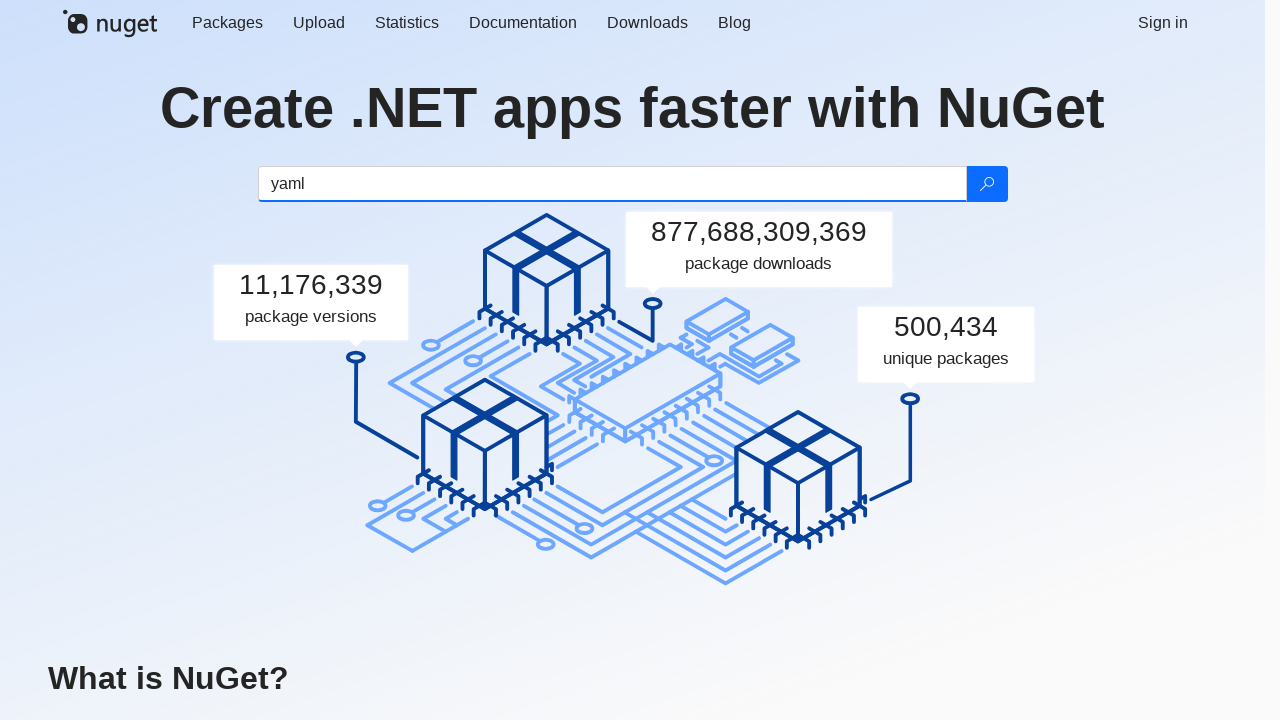

Clicked search button at (986, 184) on .btn-search
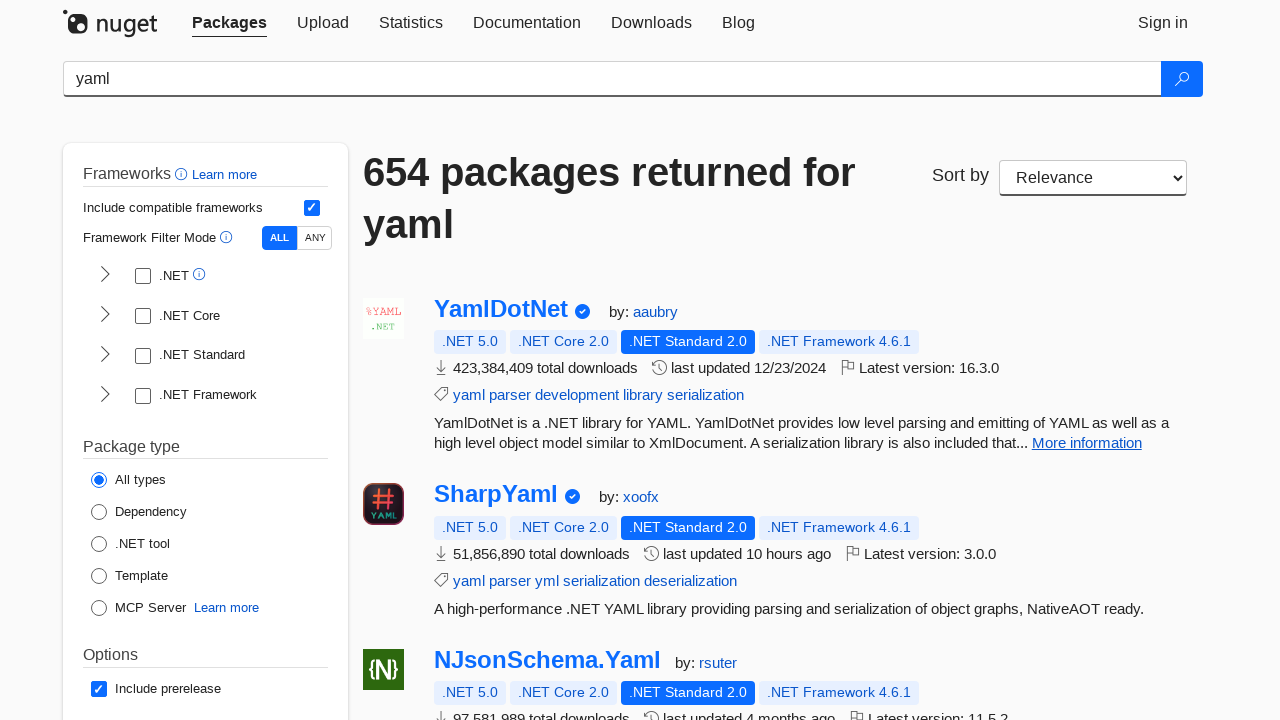

Package results loaded
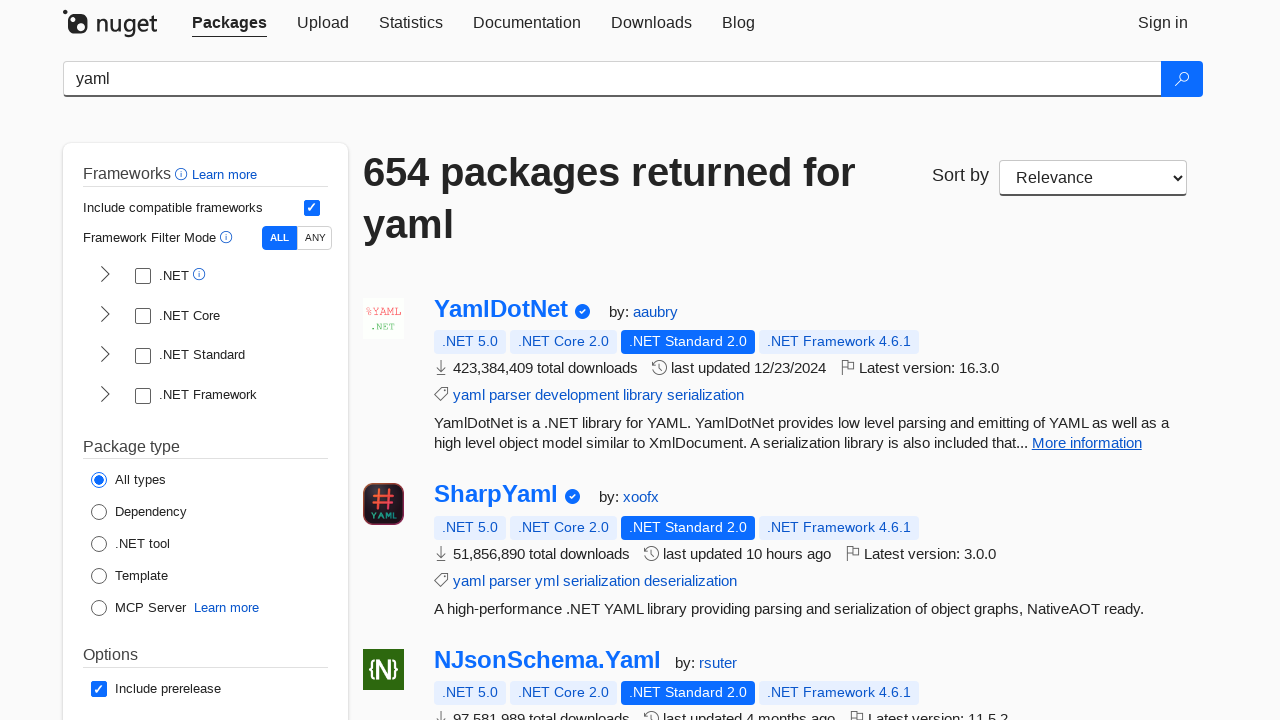

Verified that search results are displayed with package titles and descriptions
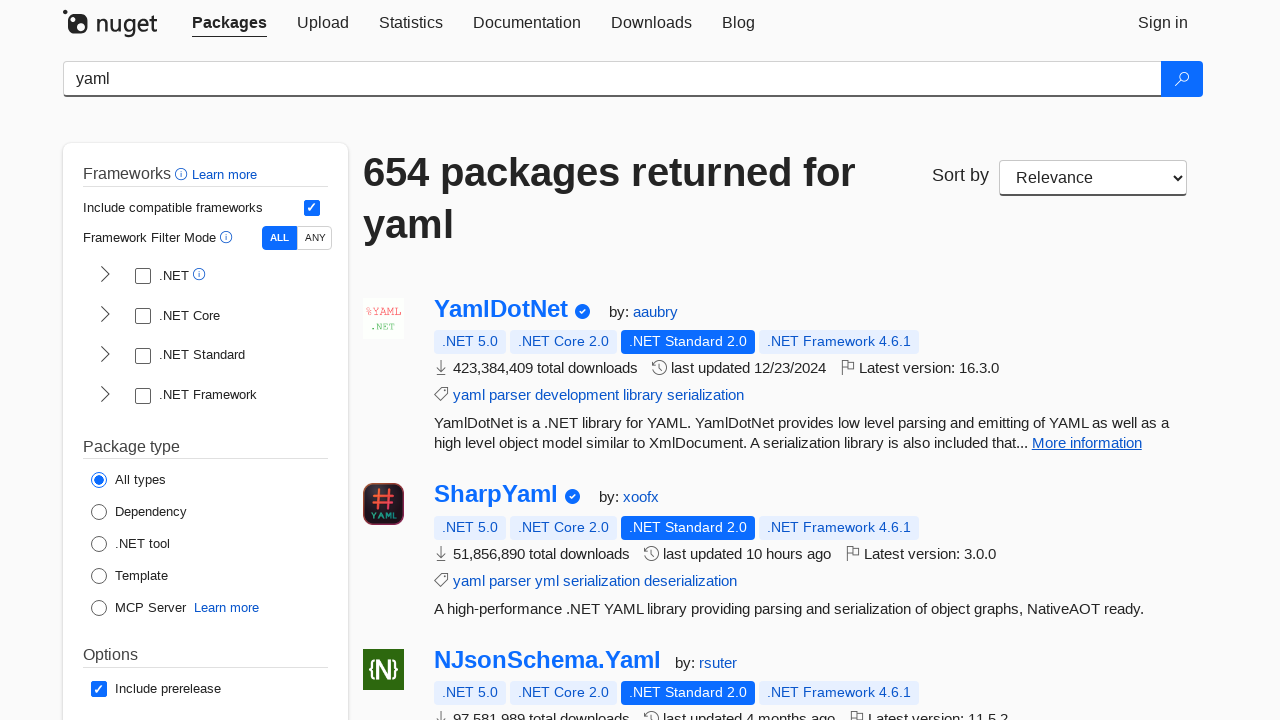

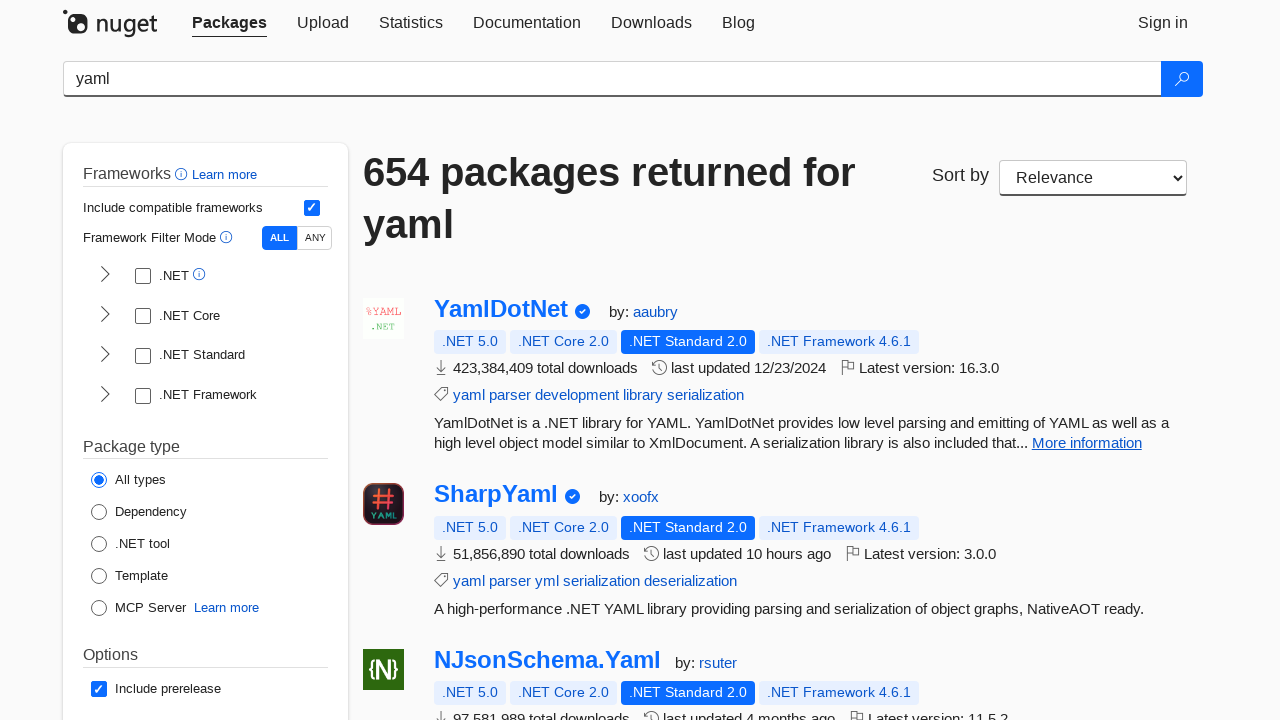